Tests multiple window handling by clicking a link that opens a new window, switching to it, verifying the content, and then closing both windows

Starting URL: https://the-internet.herokuapp.com/windows

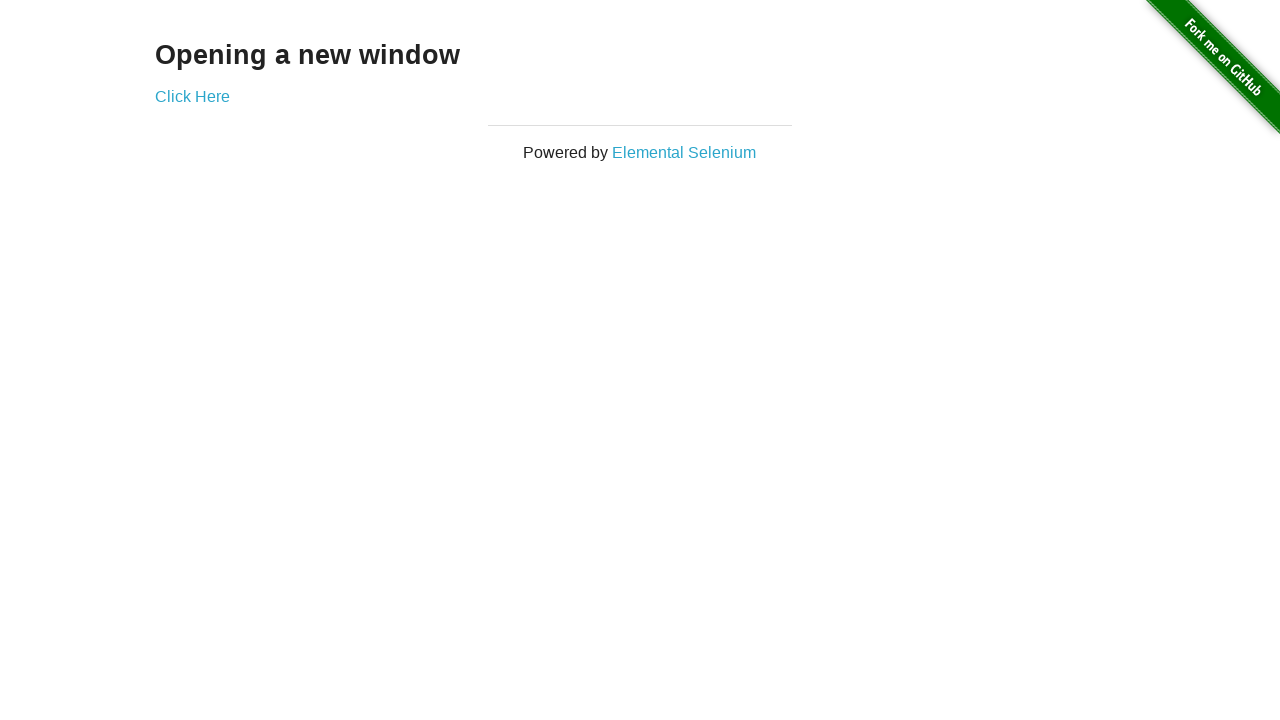

Clicked 'Click Here' link to open new window at (192, 96) on a:text('Click Here')
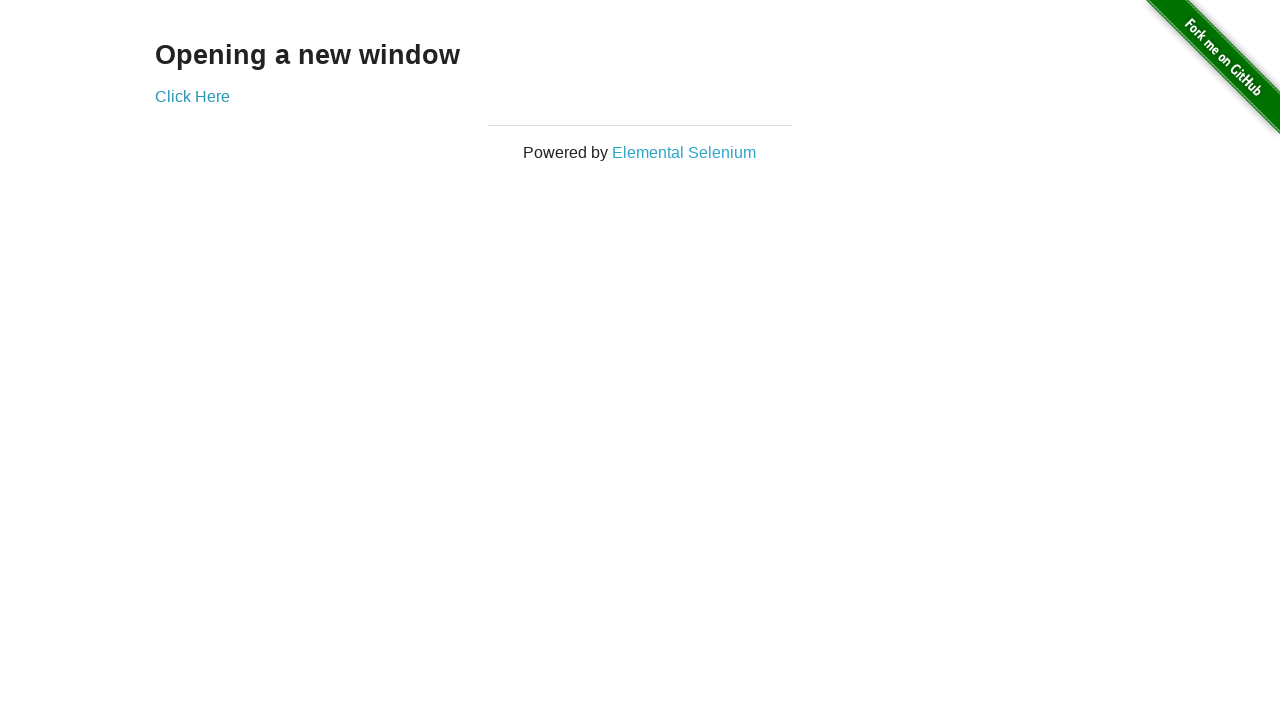

New window/tab opened and captured
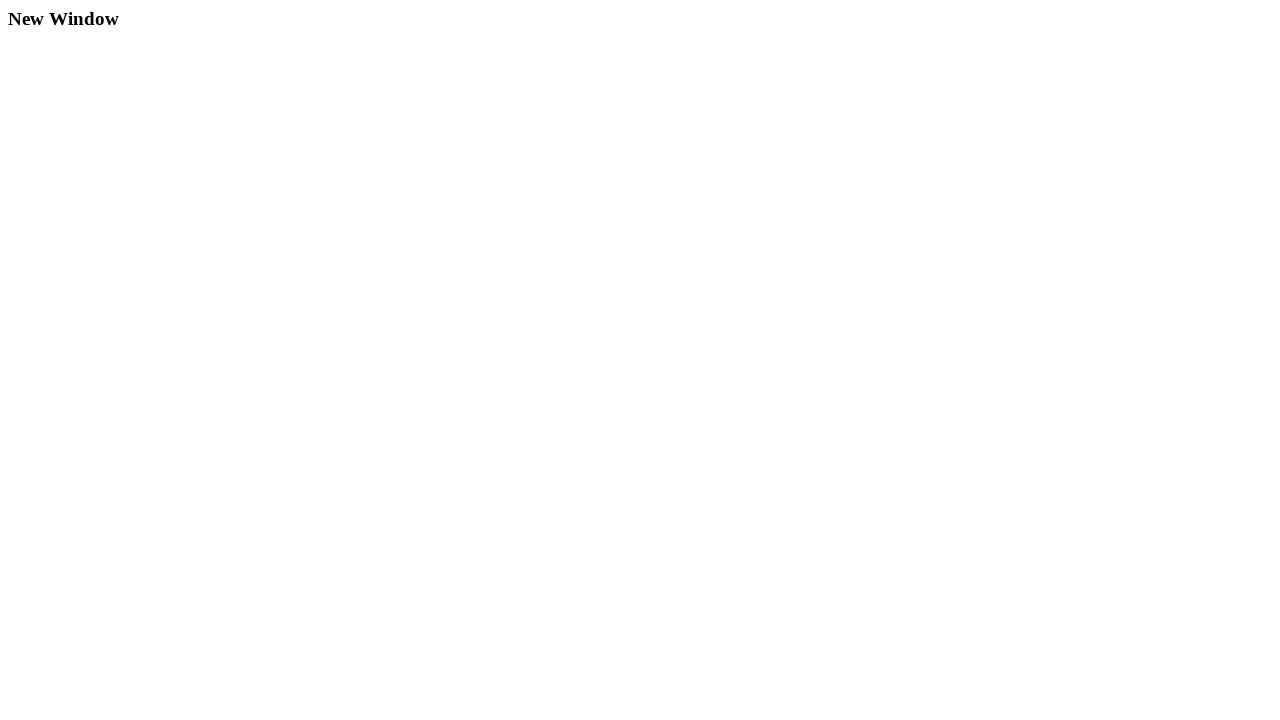

New window loaded completely
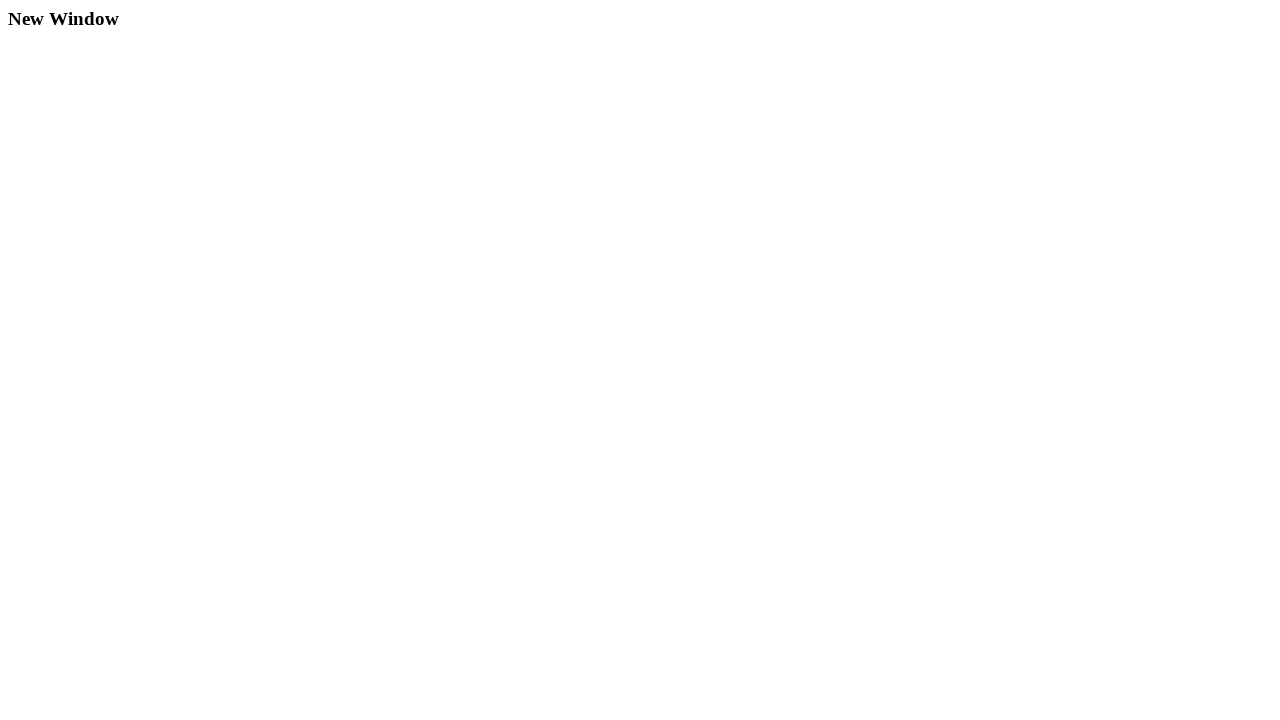

Retrieved heading text from new window: 'New Window'
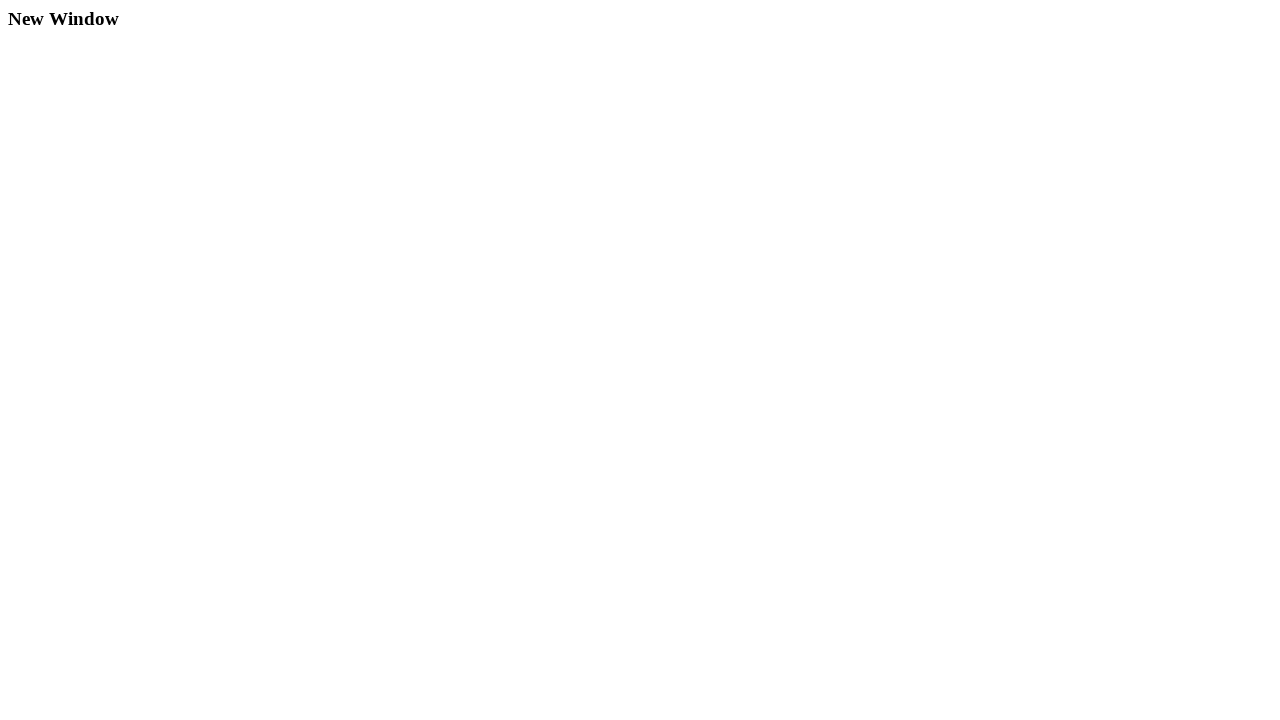

Verified heading text matches 'New Window'
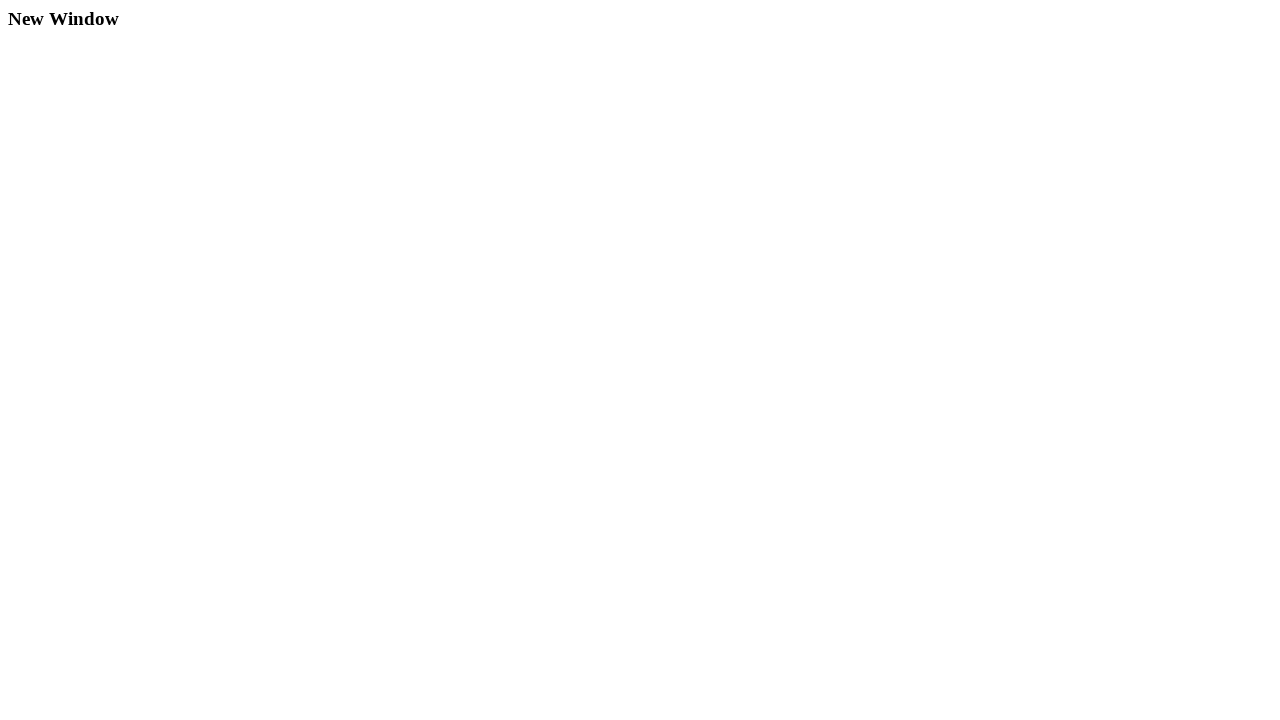

Closed new window/tab
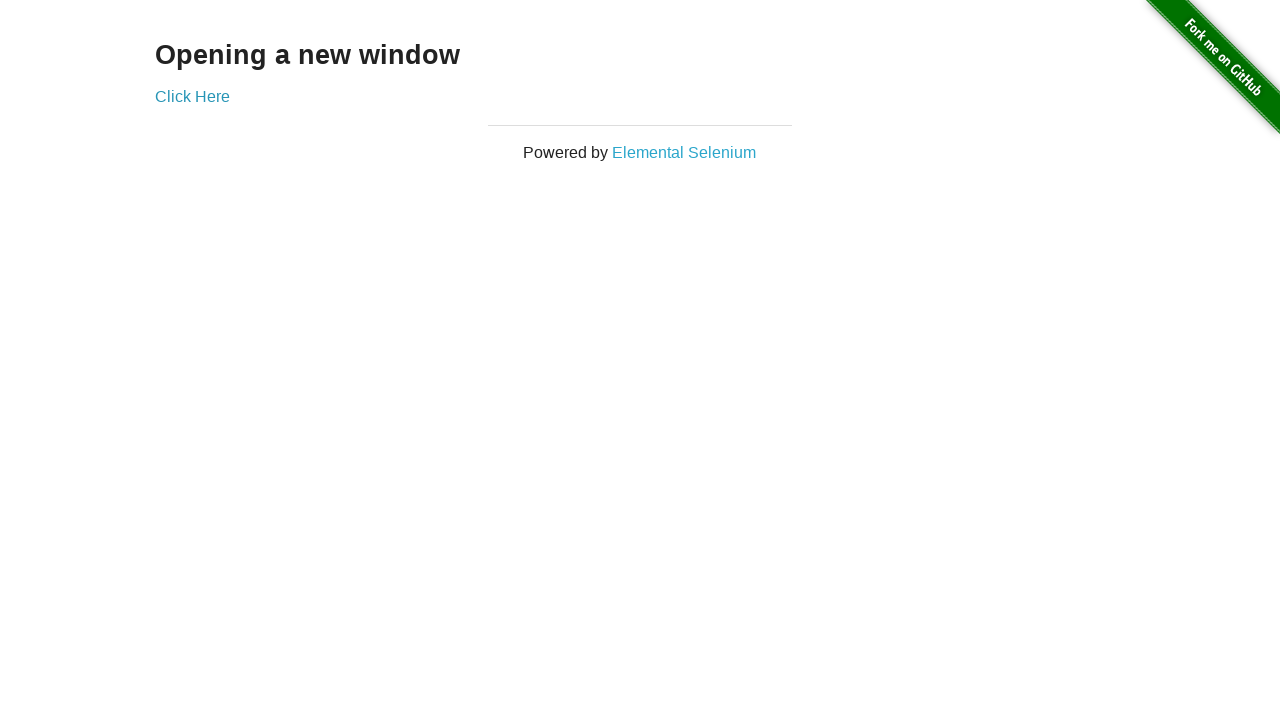

Original page remains active after closing new window
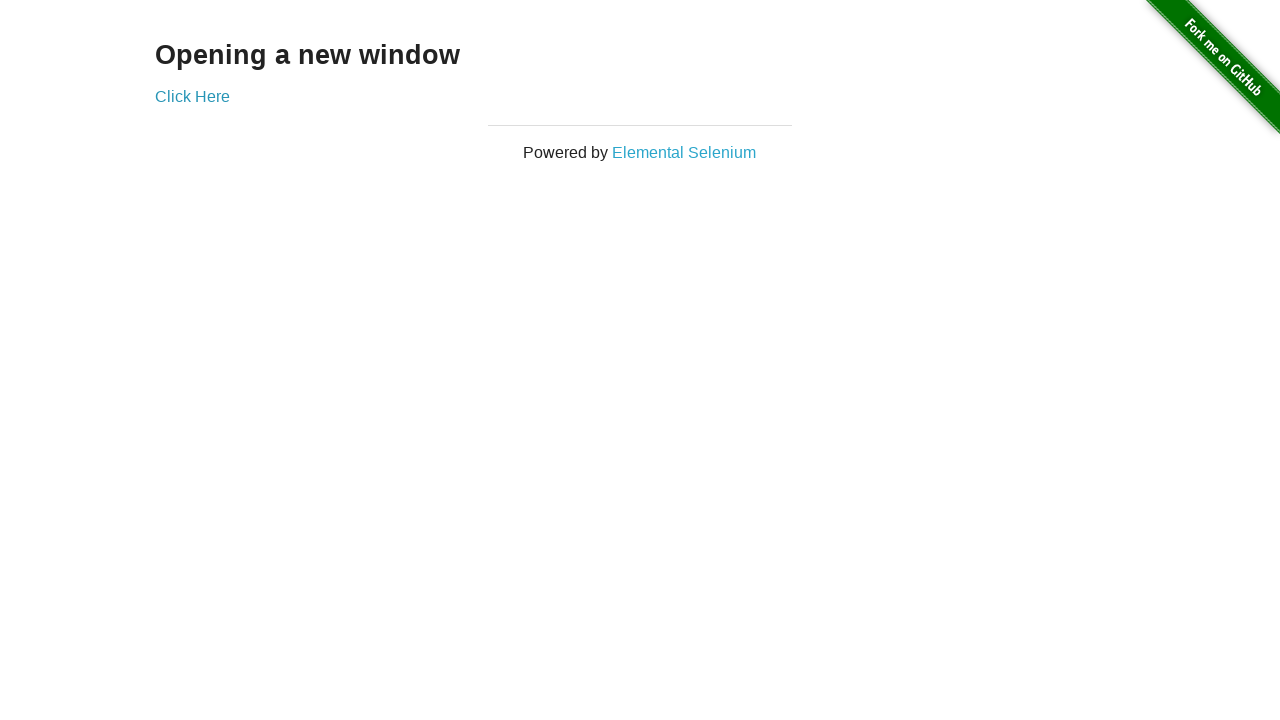

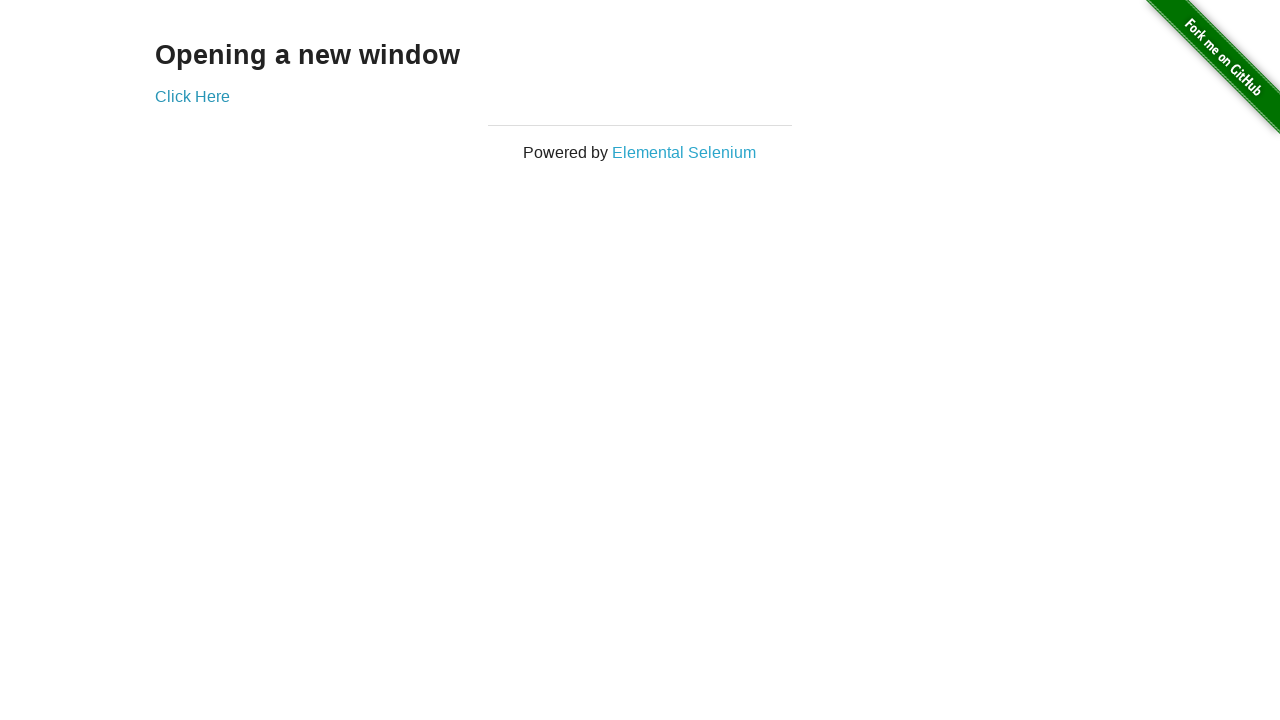